Tests dropdown selection by value, selecting Option 2 using value "2"

Starting URL: https://the-internet.herokuapp.com/dropdown

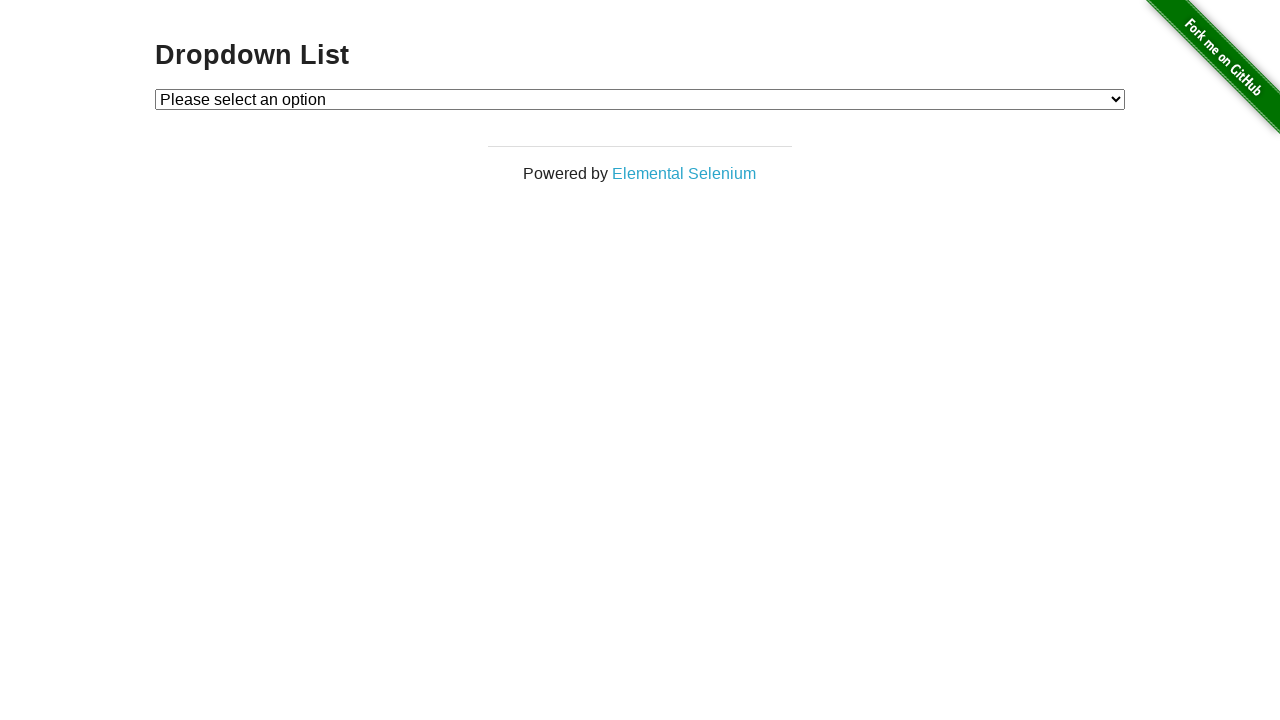

Navigated to dropdown test page
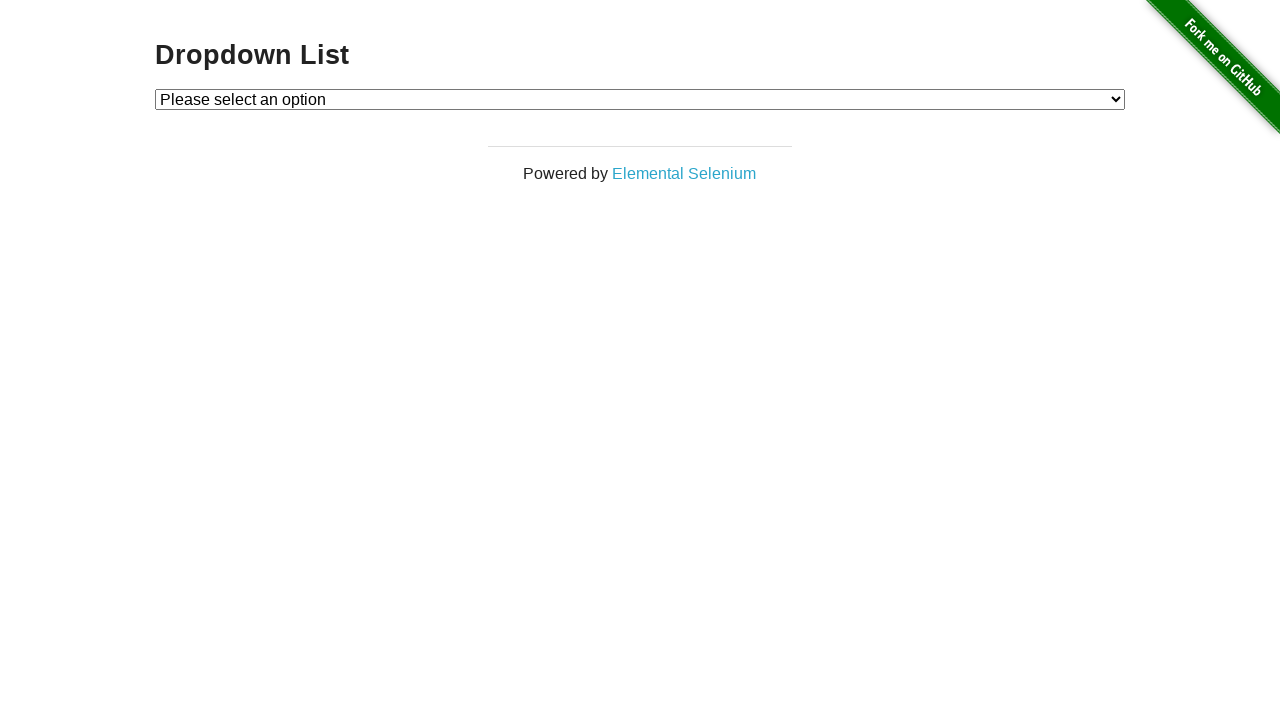

Located dropdown element
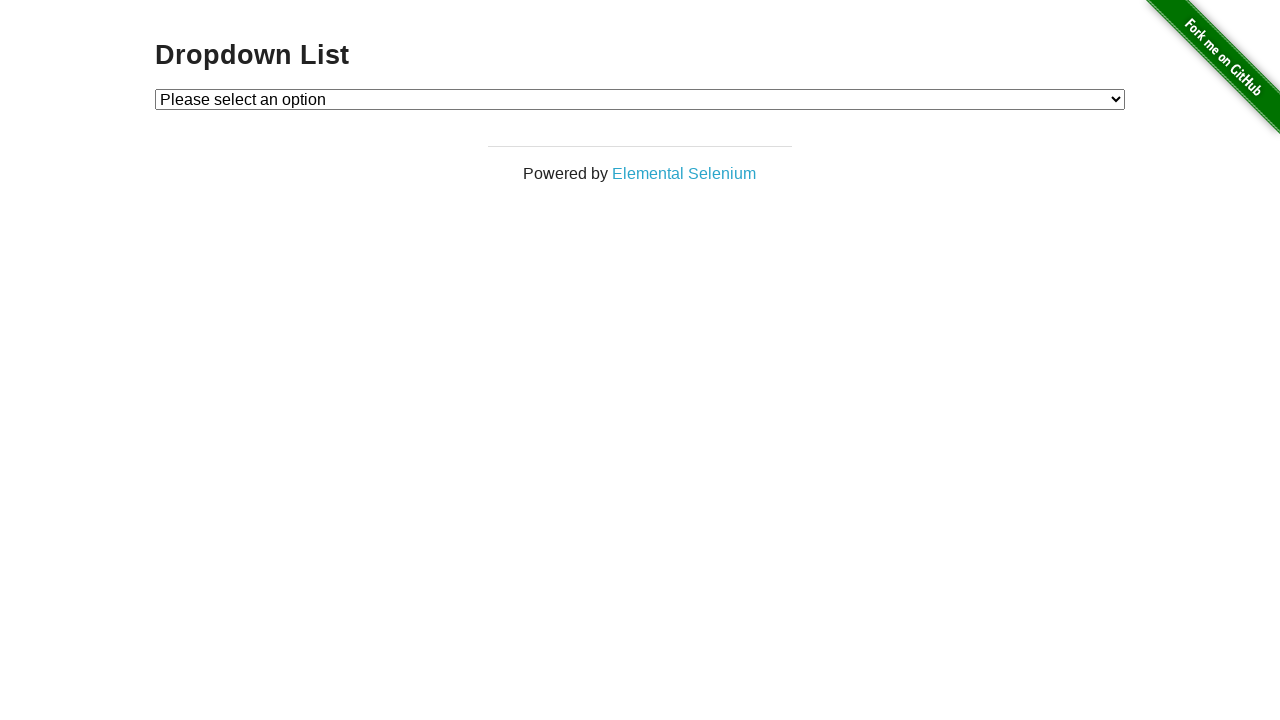

Selected Option 2 using value '2' on #dropdown
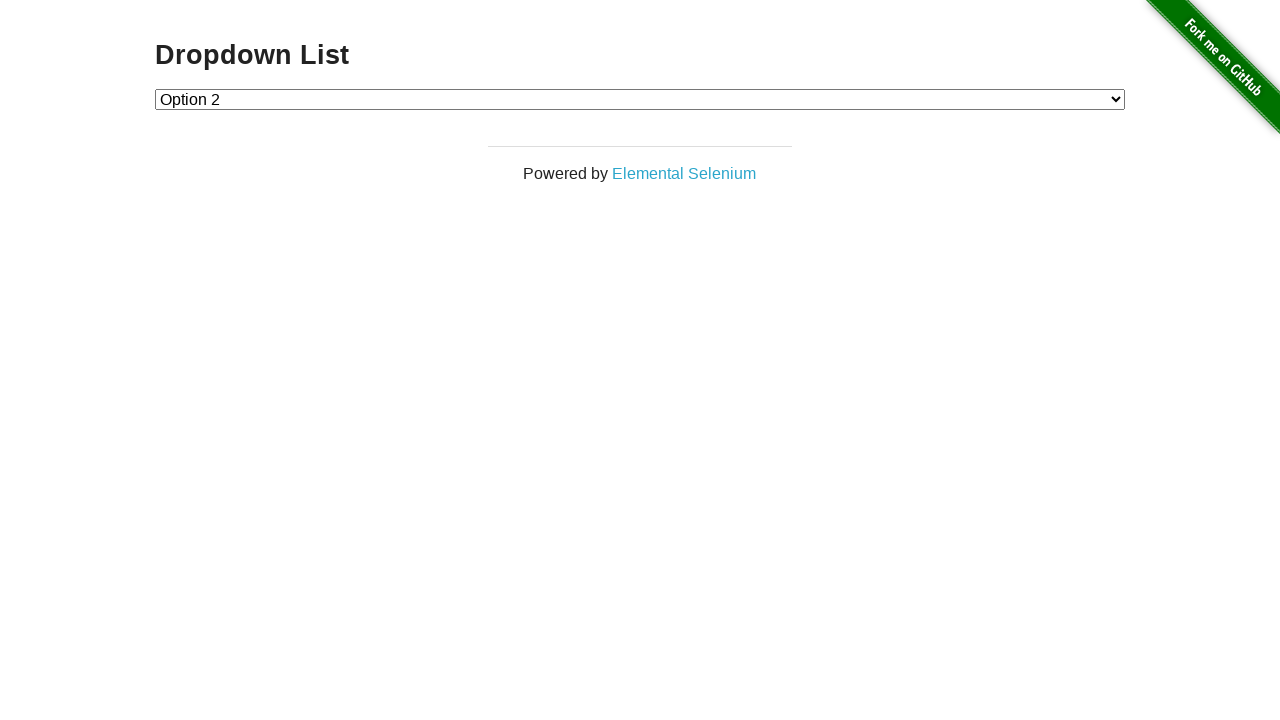

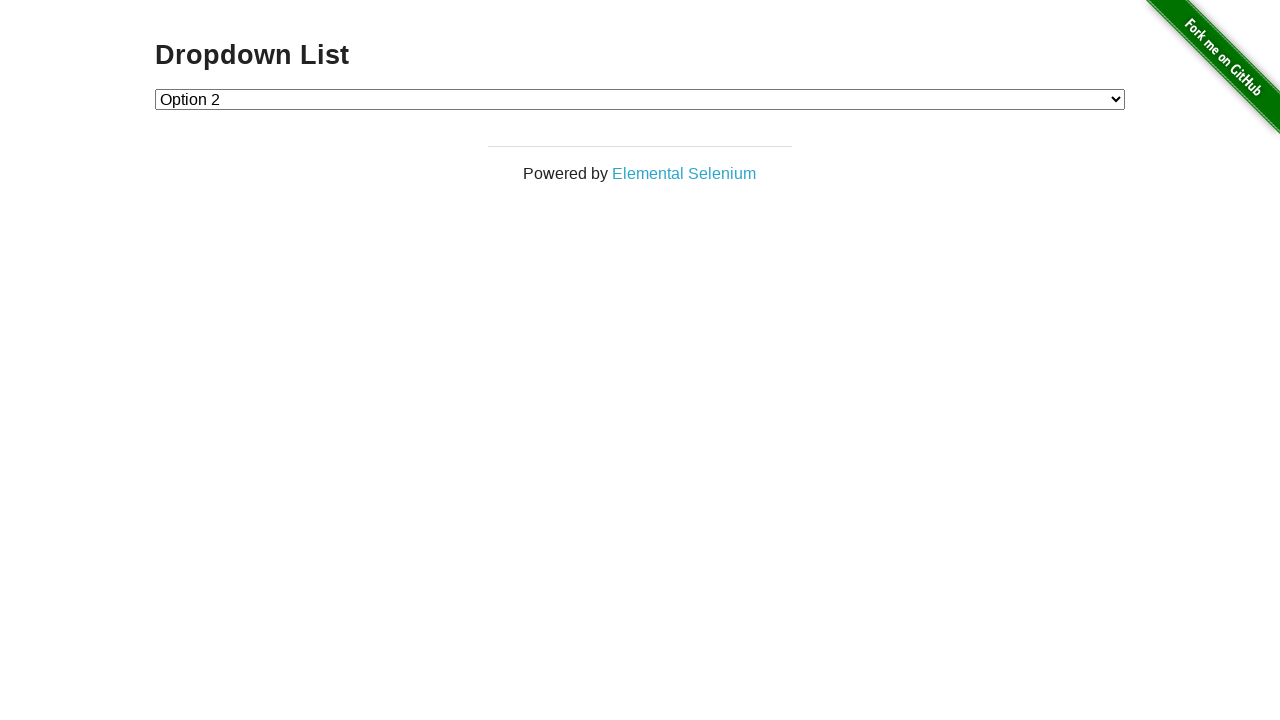